Tests basic navigation on Netflix Uruguay site by clicking the login link, navigating back, and refreshing the page to verify navigation controls work correctly.

Starting URL: https://www.netflix.com/uy/

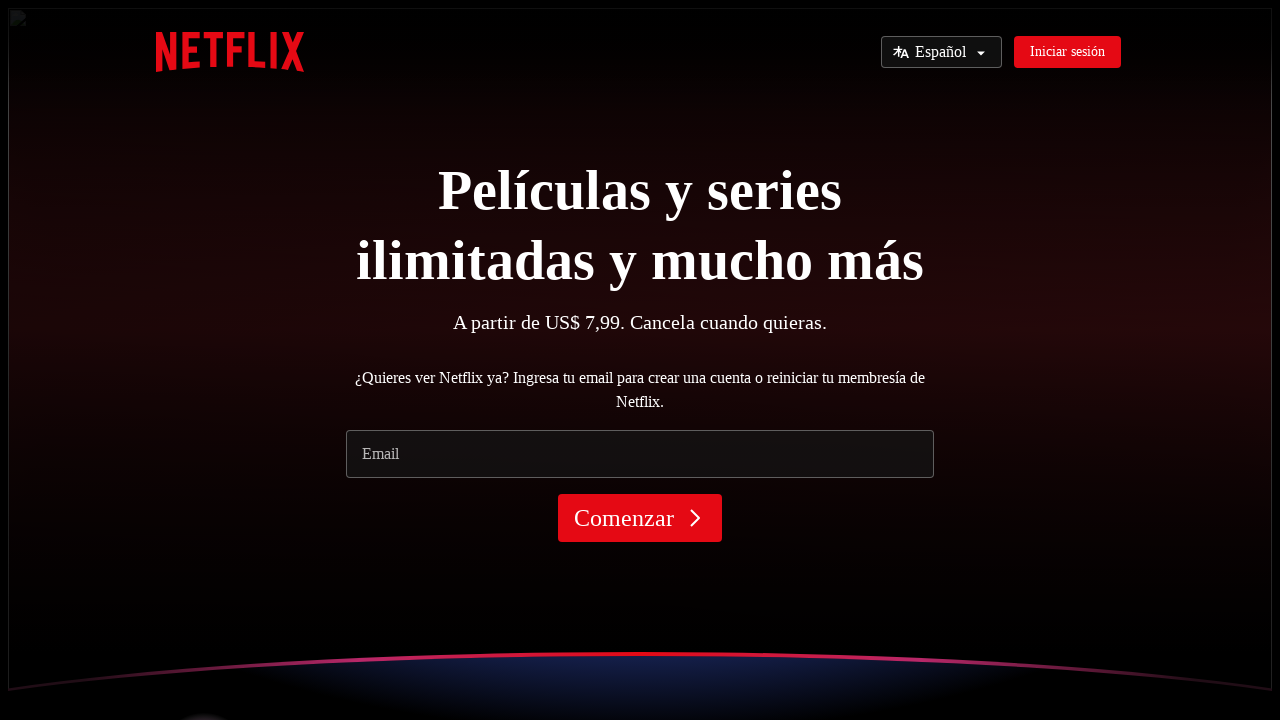

Clicked on 'Iniciar sesión' (Login) link at (1068, 52) on text=Iniciar sesión
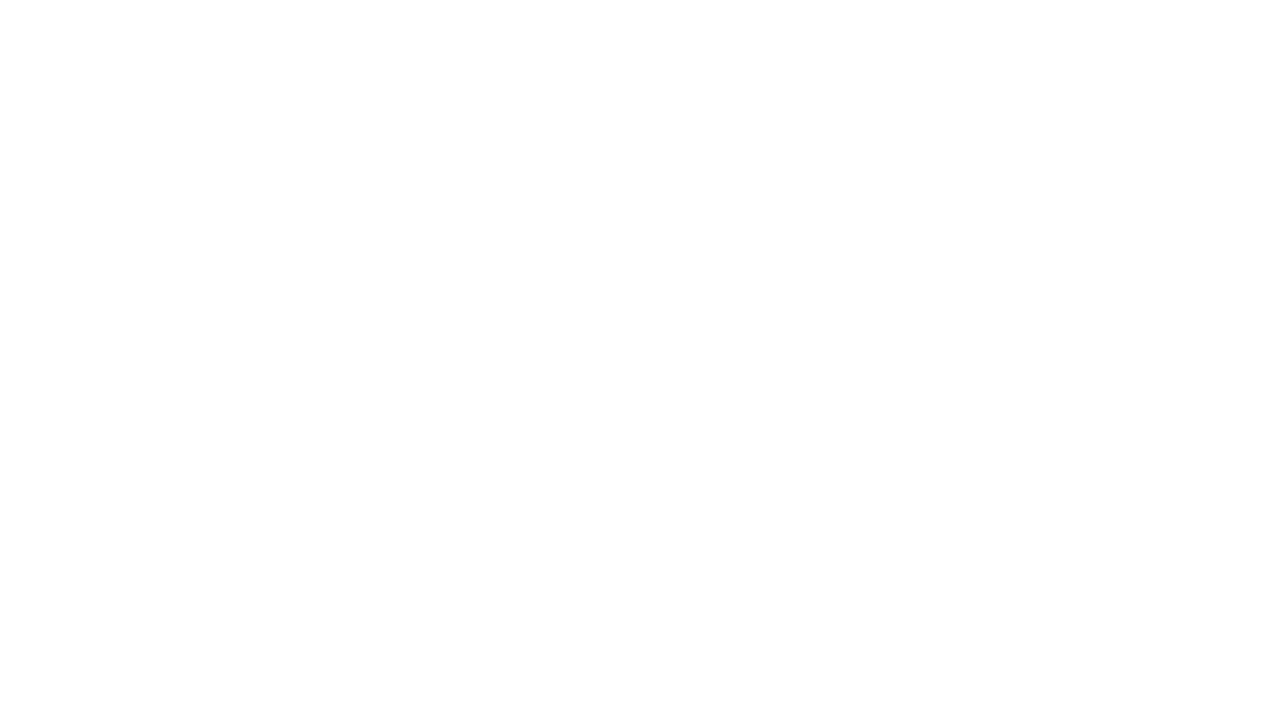

Waited for login page to load (networkidle)
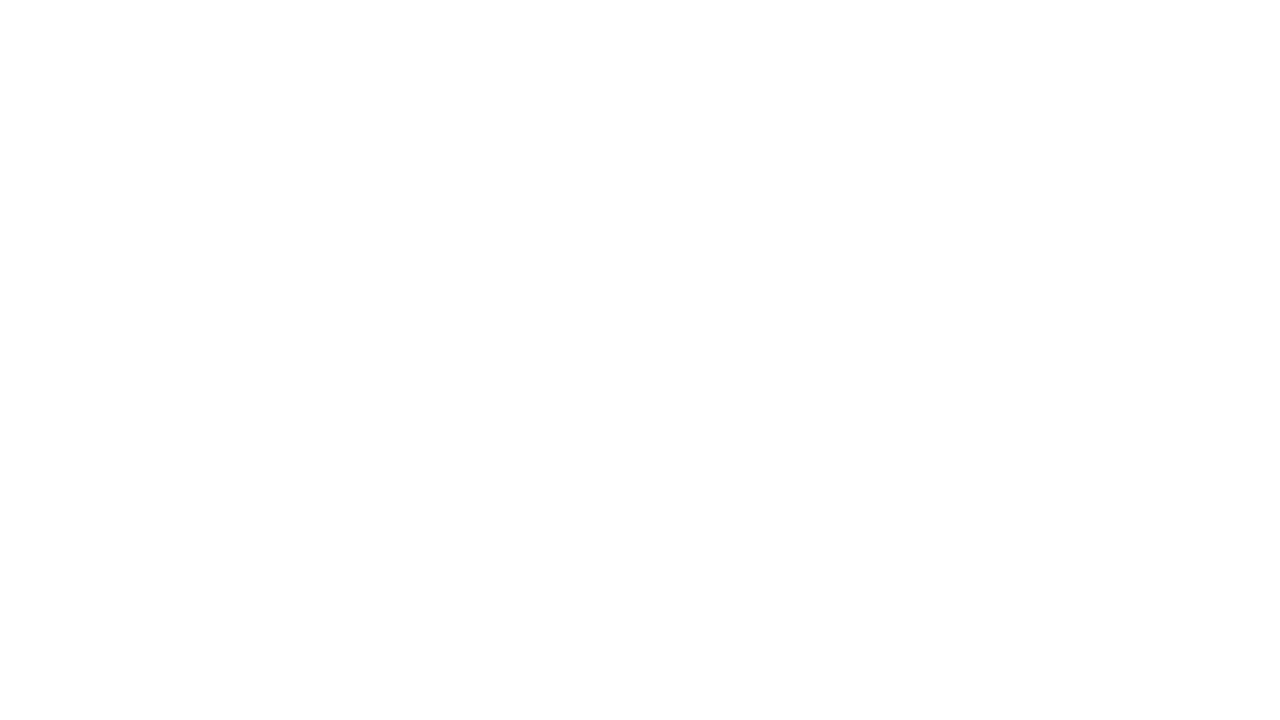

Navigated back to the previous page
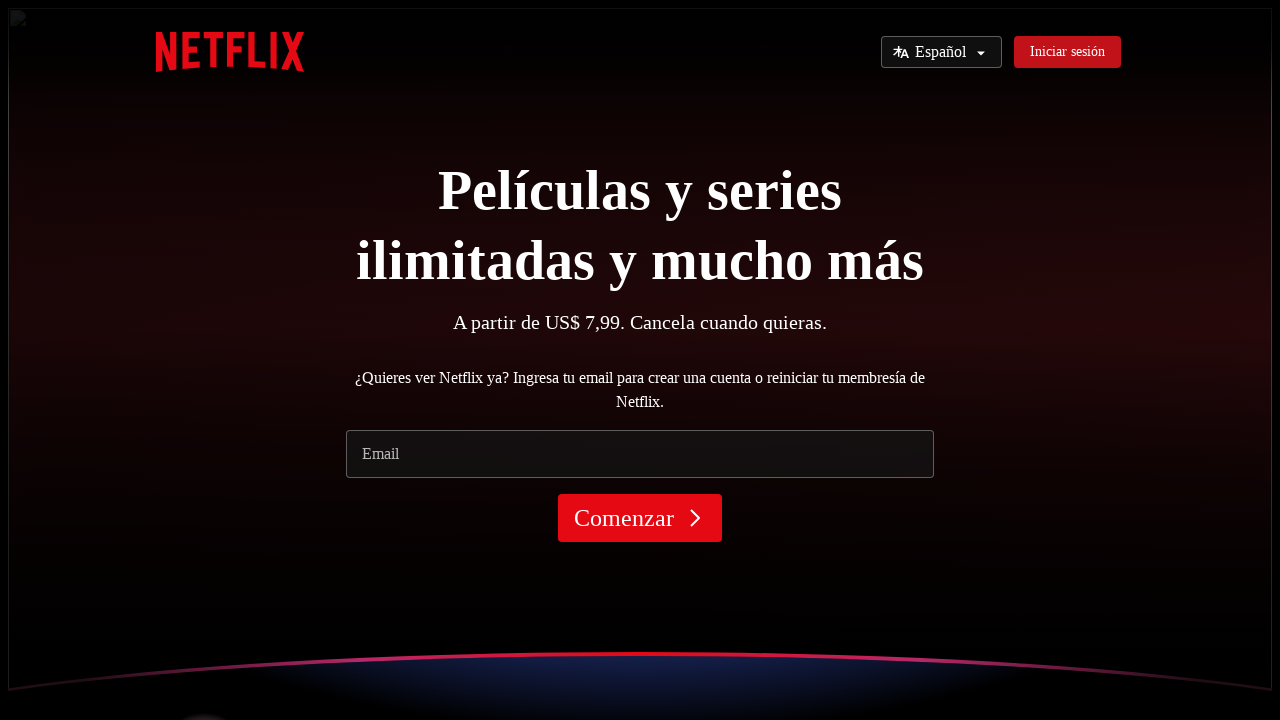

Waited for previous page to load after navigation back (networkidle)
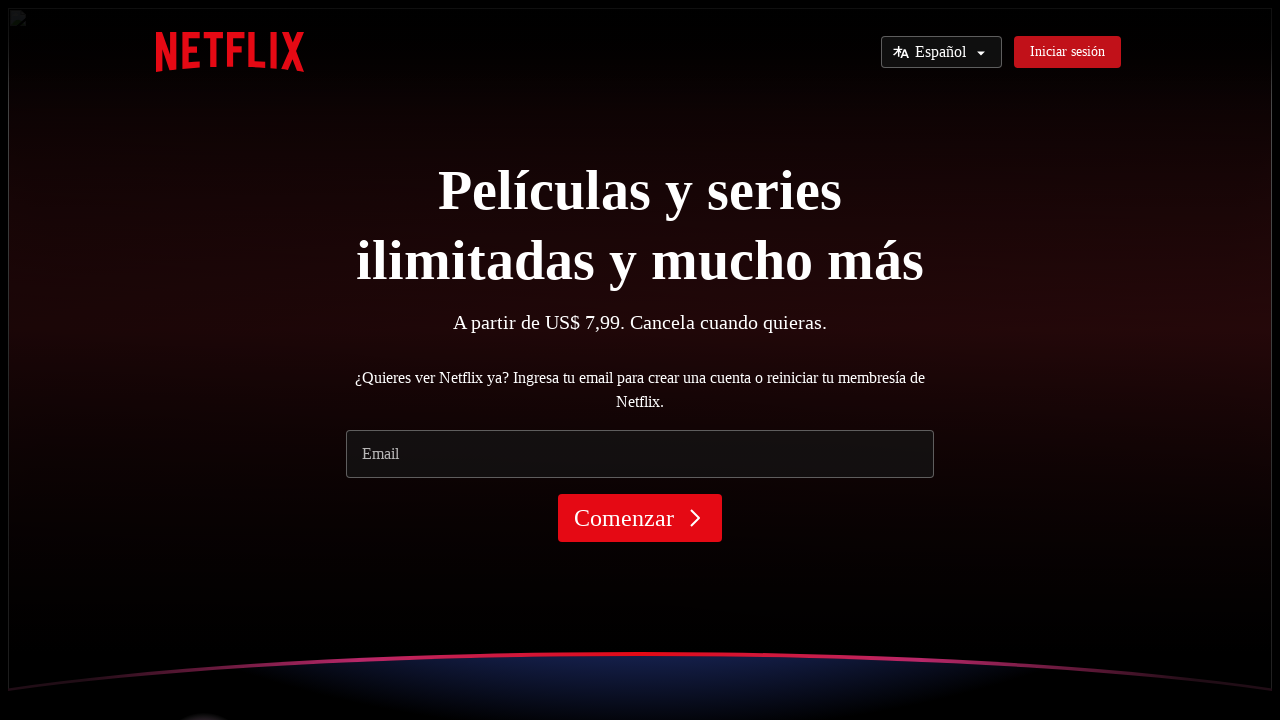

Refreshed the current page
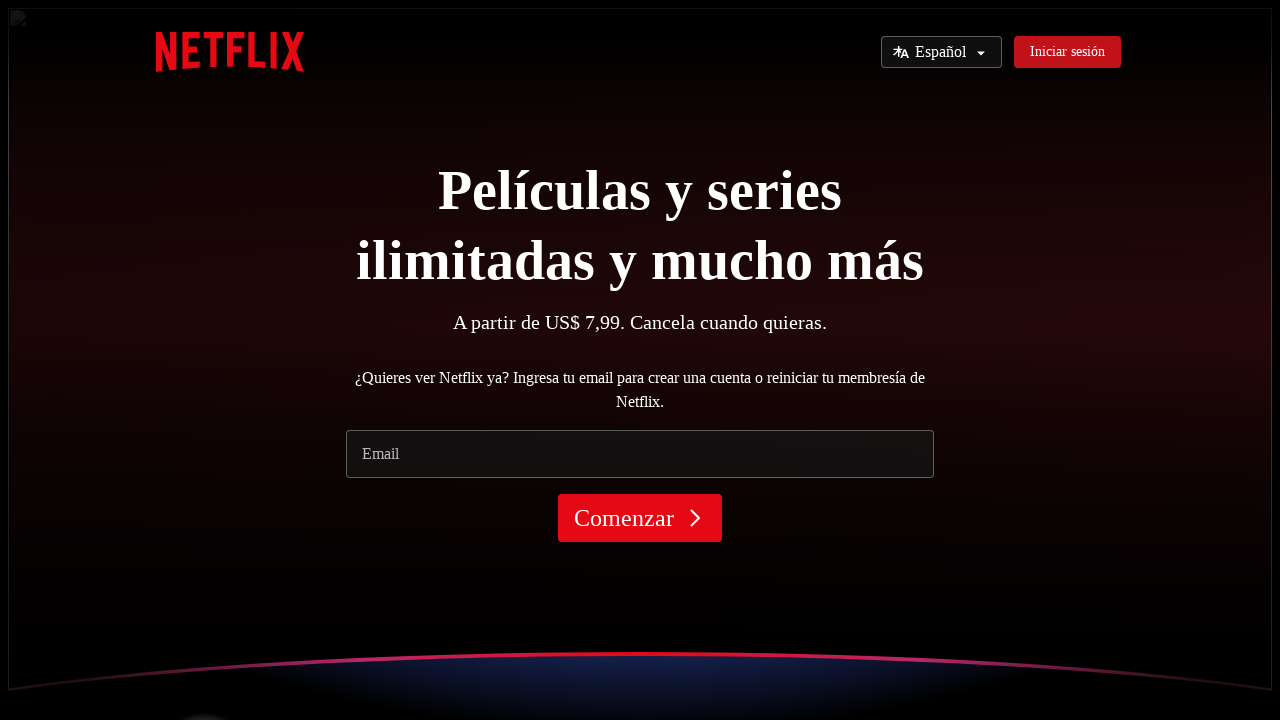

Waited for page links to be present
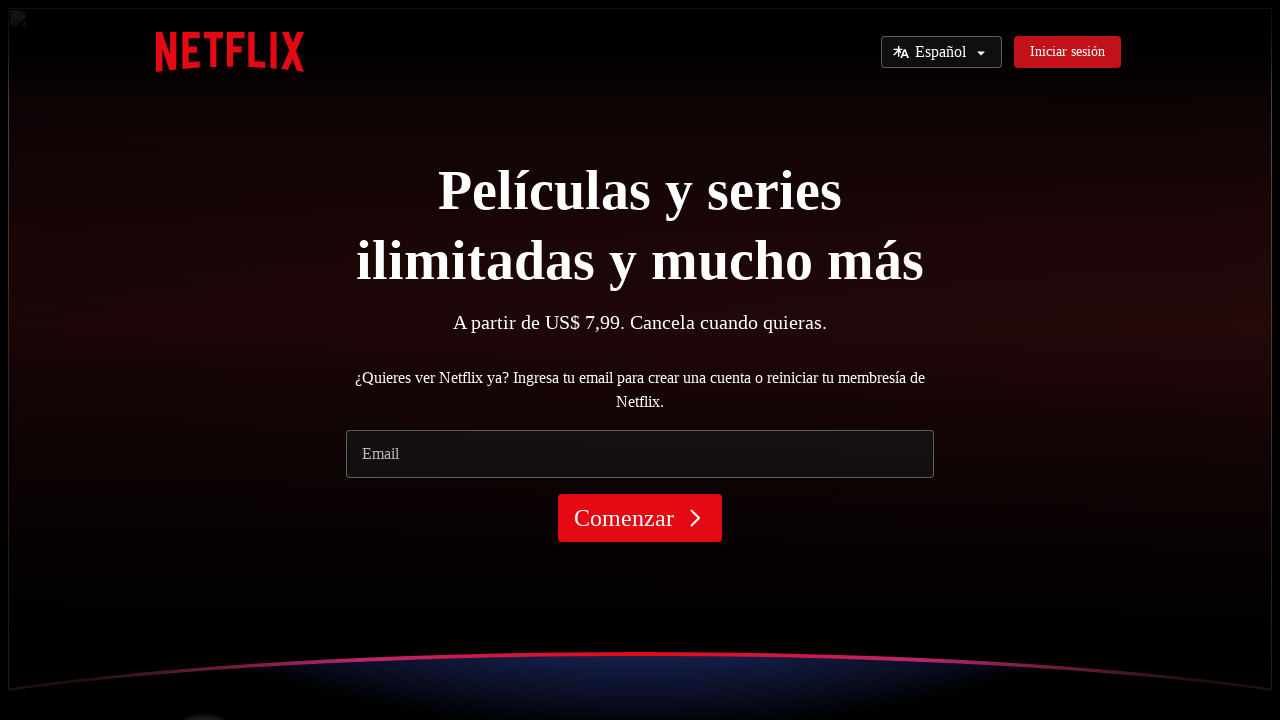

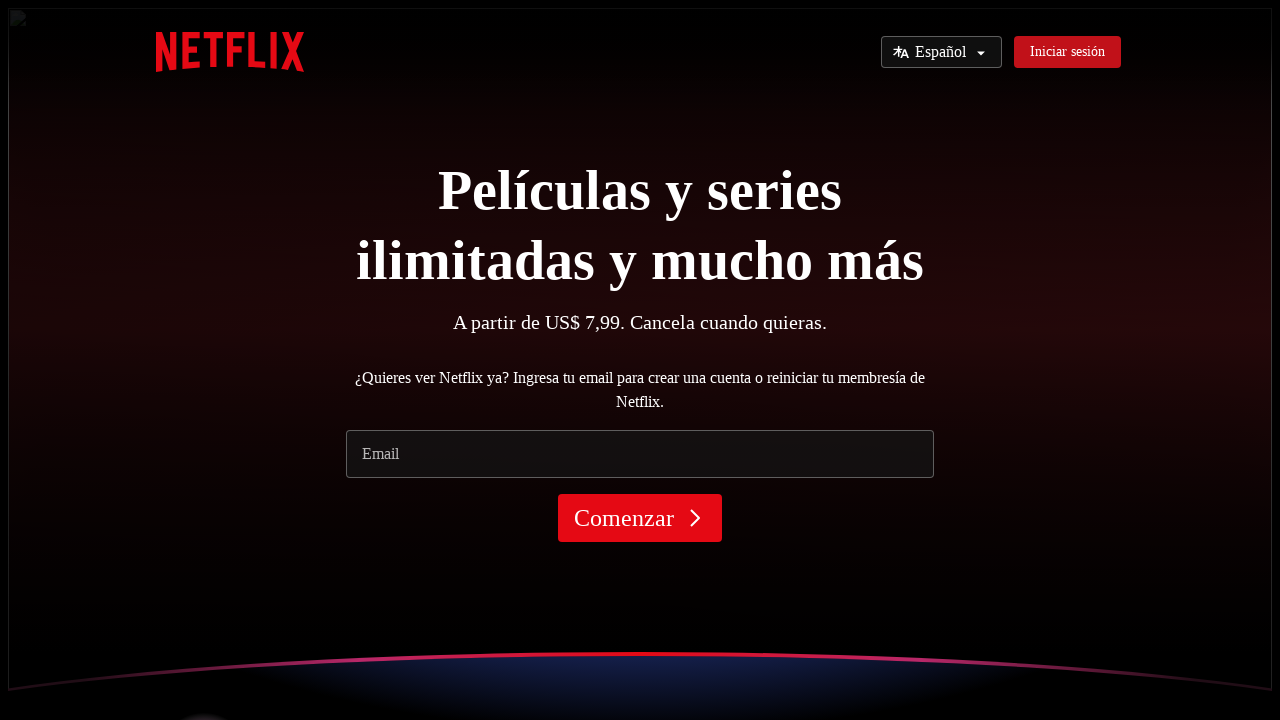